Tests checkbox functionality on a practice website by clicking on a checkbox element to select it

Starting URL: https://www.leafground.com/checkbox.xhtml

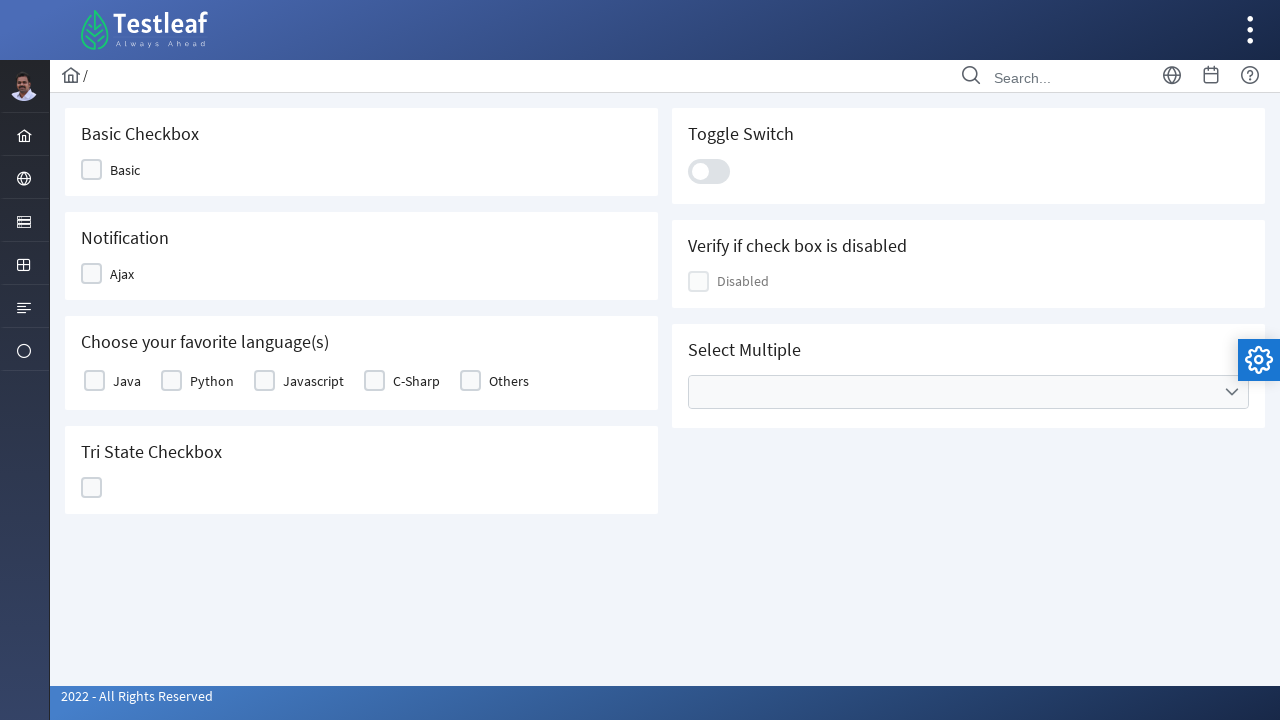

Clicked on the Java checkbox element to select it at (94, 381) on xpath=//*[@id='j_idt87:basic']/tbody/tr/td[1]/div/div[2]
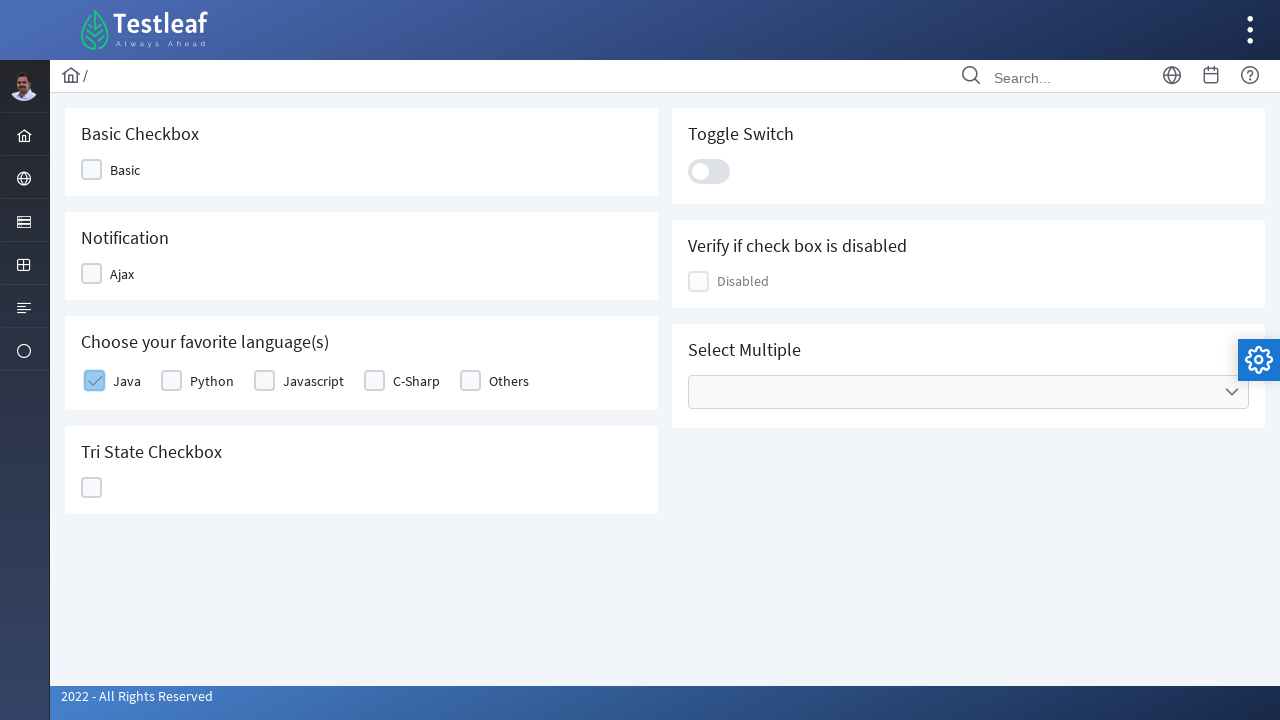

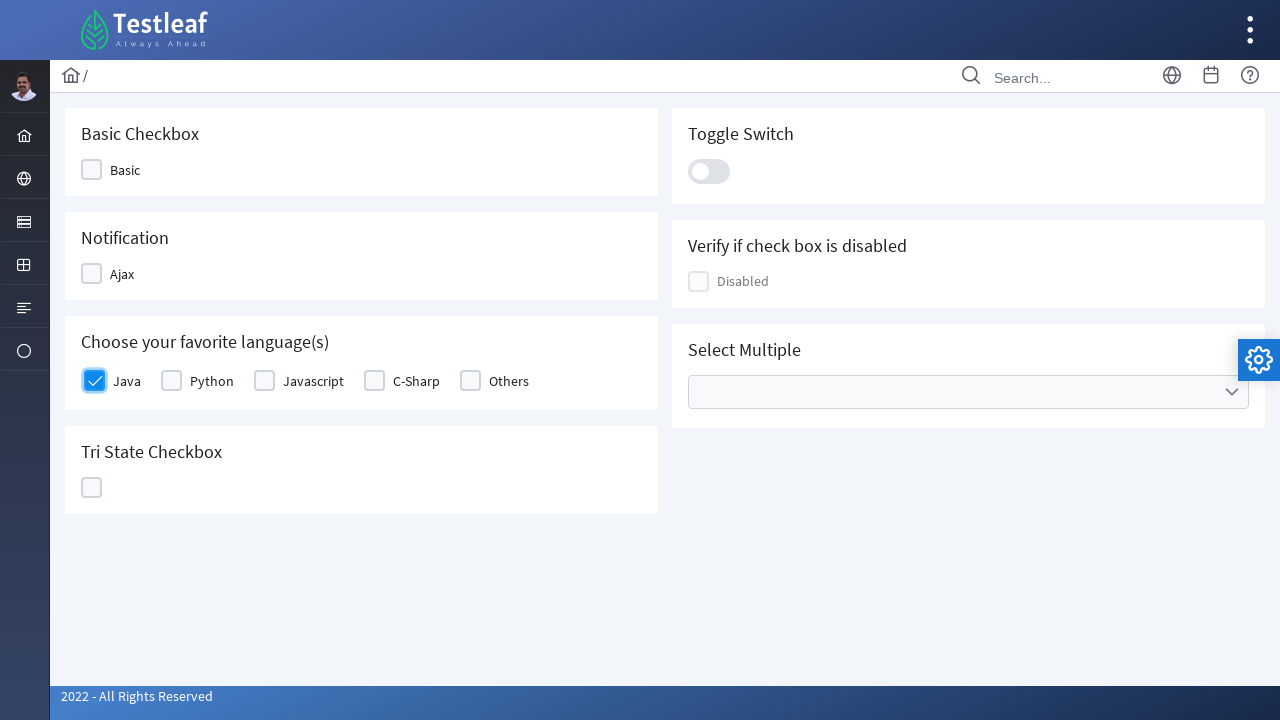